Tests alert handling, confirmation dialogs, and navigation between pages

Starting URL: https://rahulshettyacademy.com/AutomationPractice/

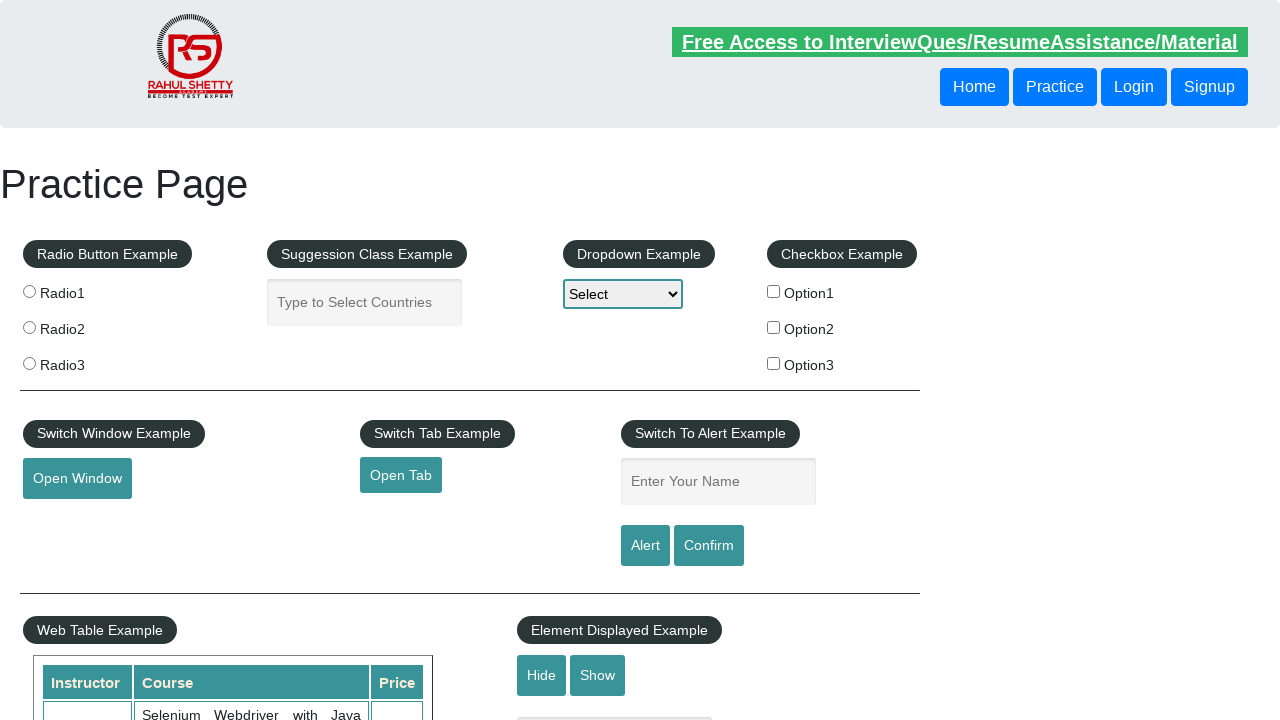

Set up dialog handler to accept alerts
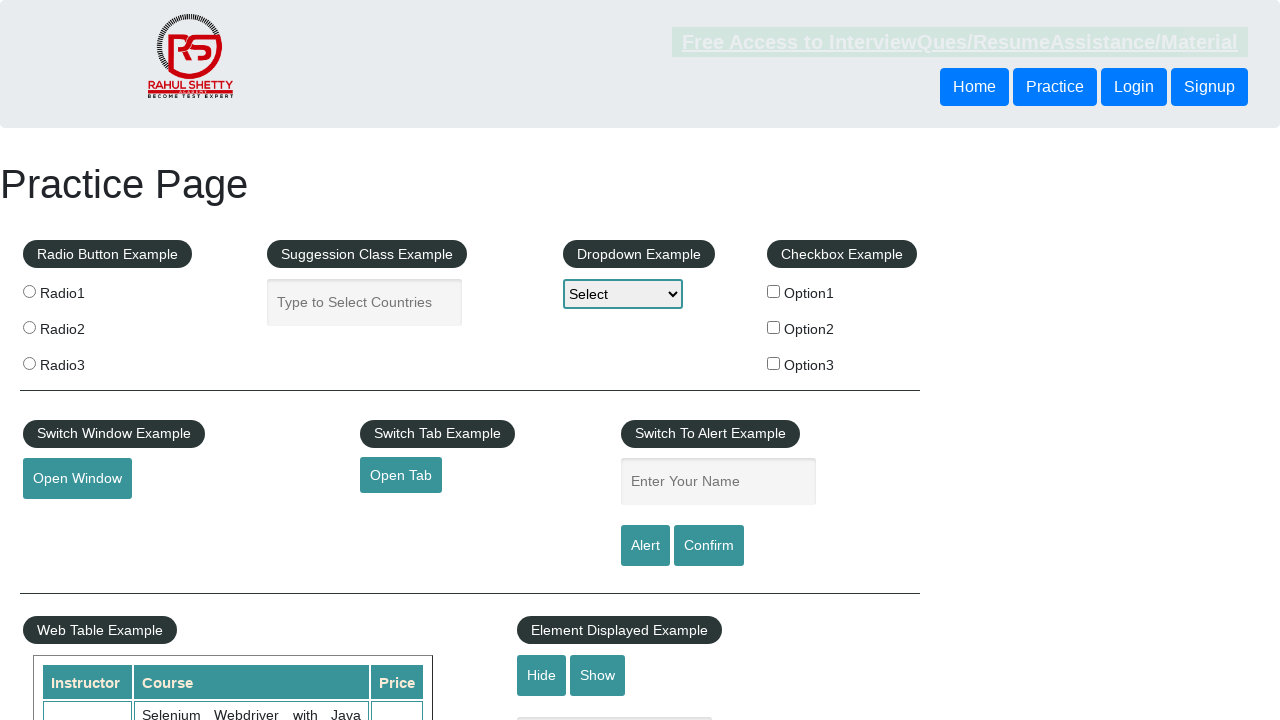

Clicked alert button to trigger alert dialog at (645, 546) on #alertbtn
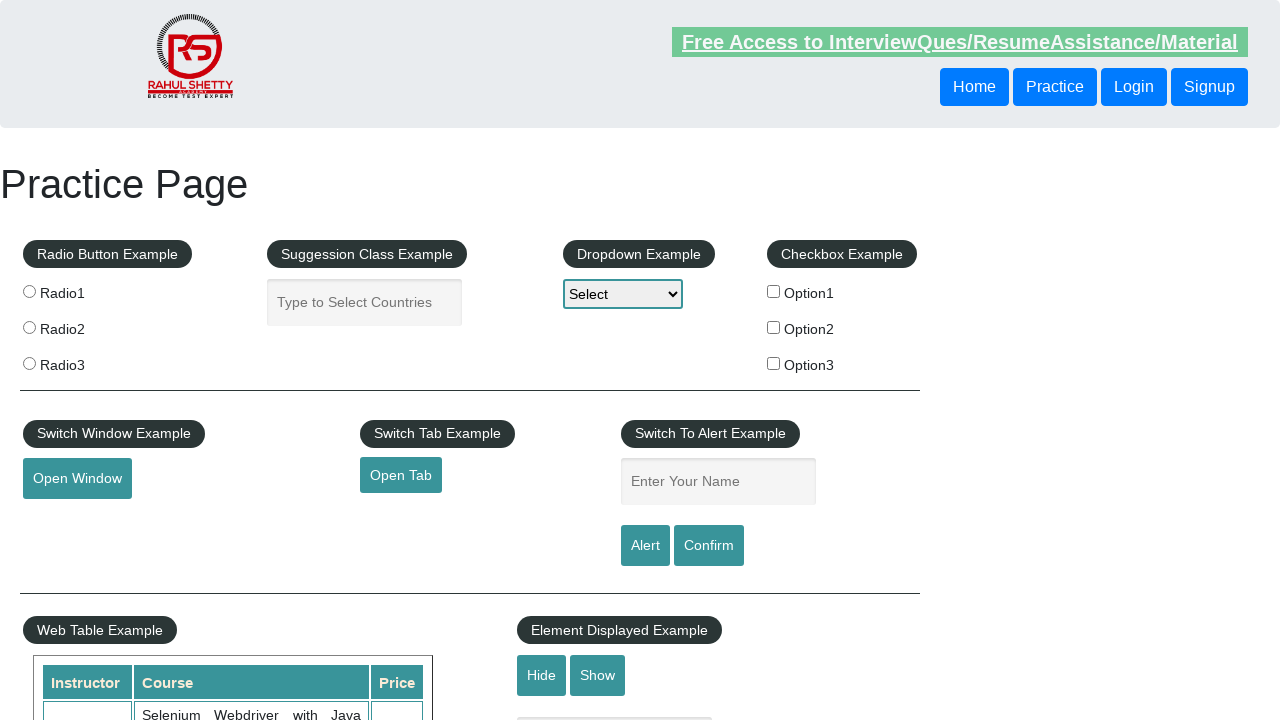

Clicked confirmation button to handle confirmation dialog at (709, 546) on [value="Confirm"]
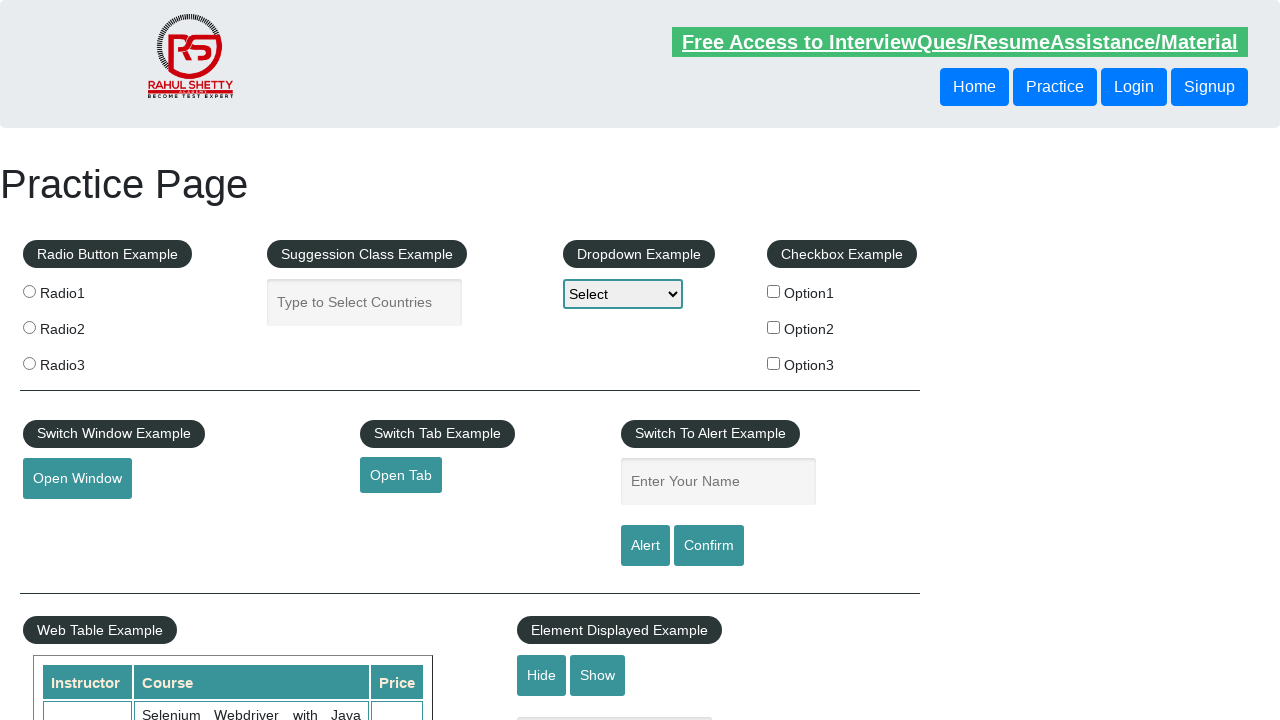

Removed target attribute from opentab element
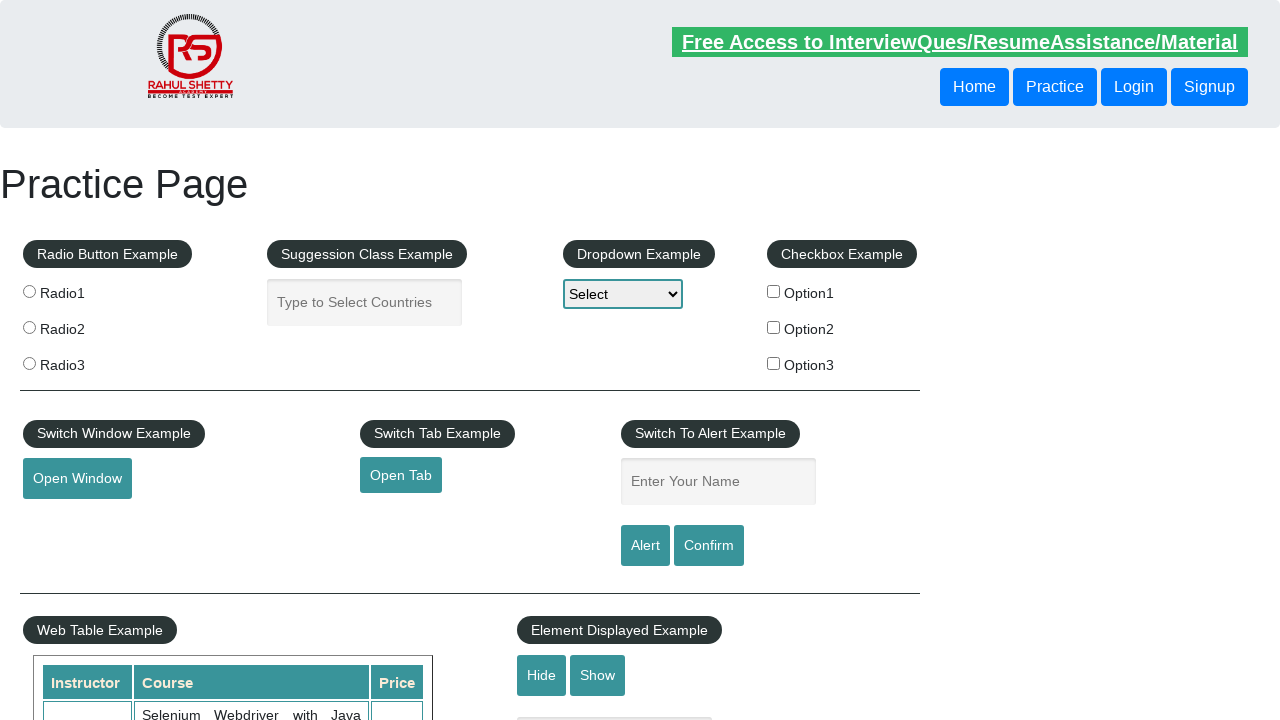

Clicked opentab link to navigate to new page at (401, 475) on #opentab
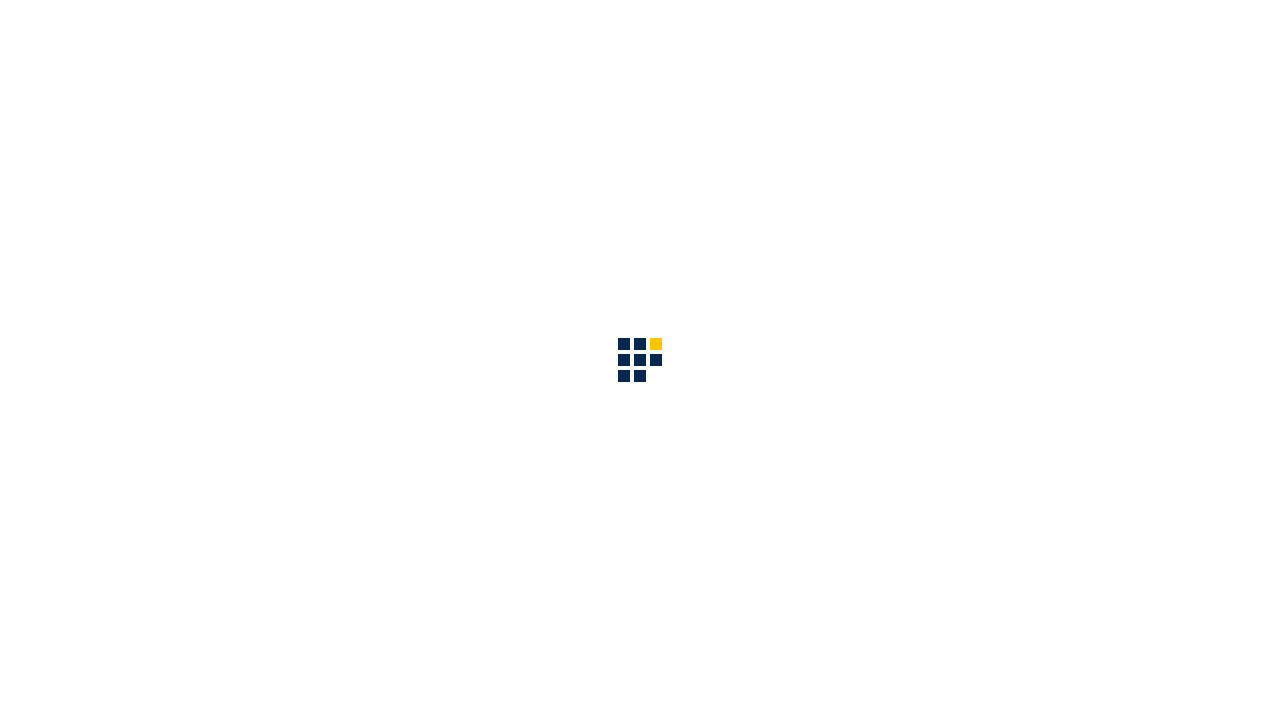

Navigated back to previous page
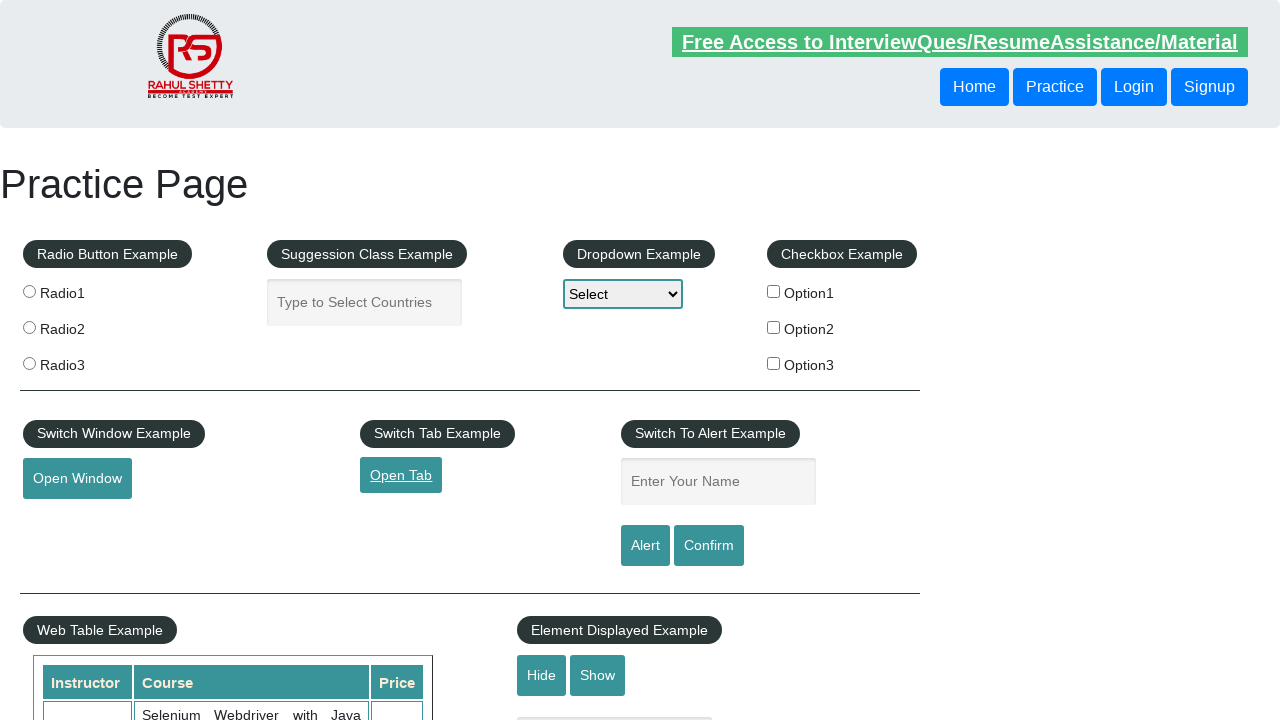

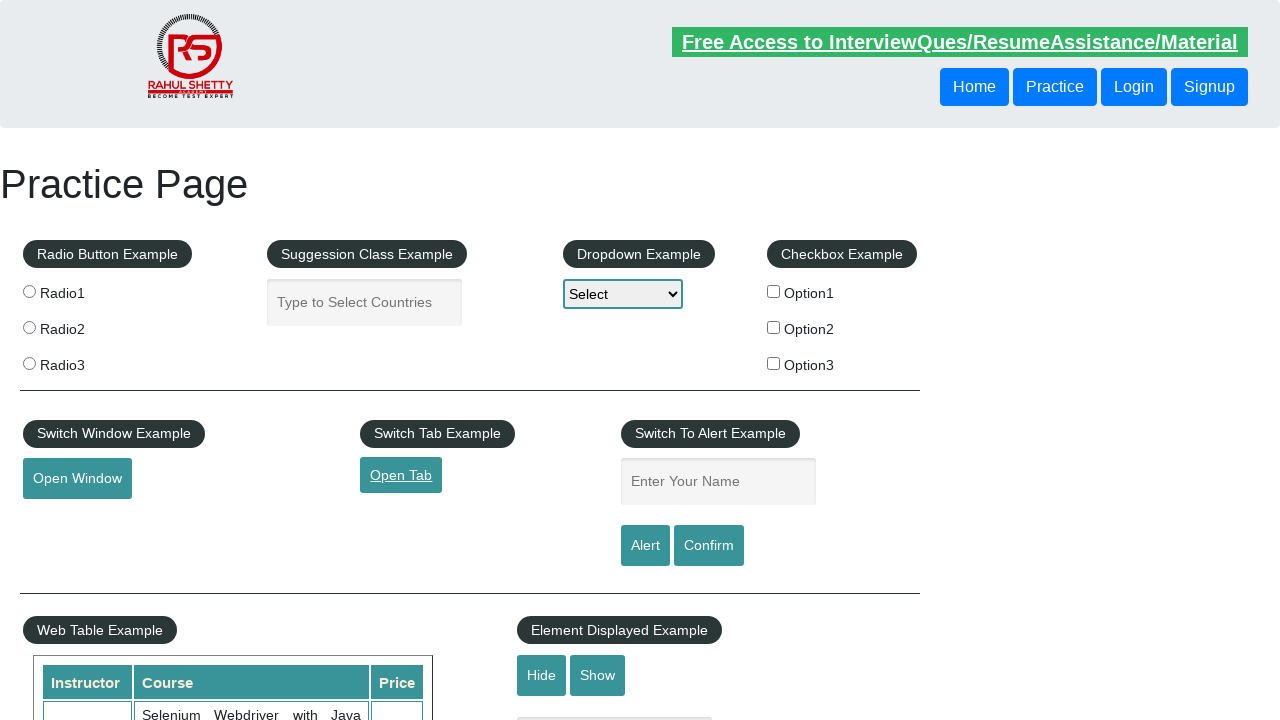